Tests checking and unchecking the 'Mark all as complete' toggle to clear completed state

Starting URL: https://demo.playwright.dev/todomvc

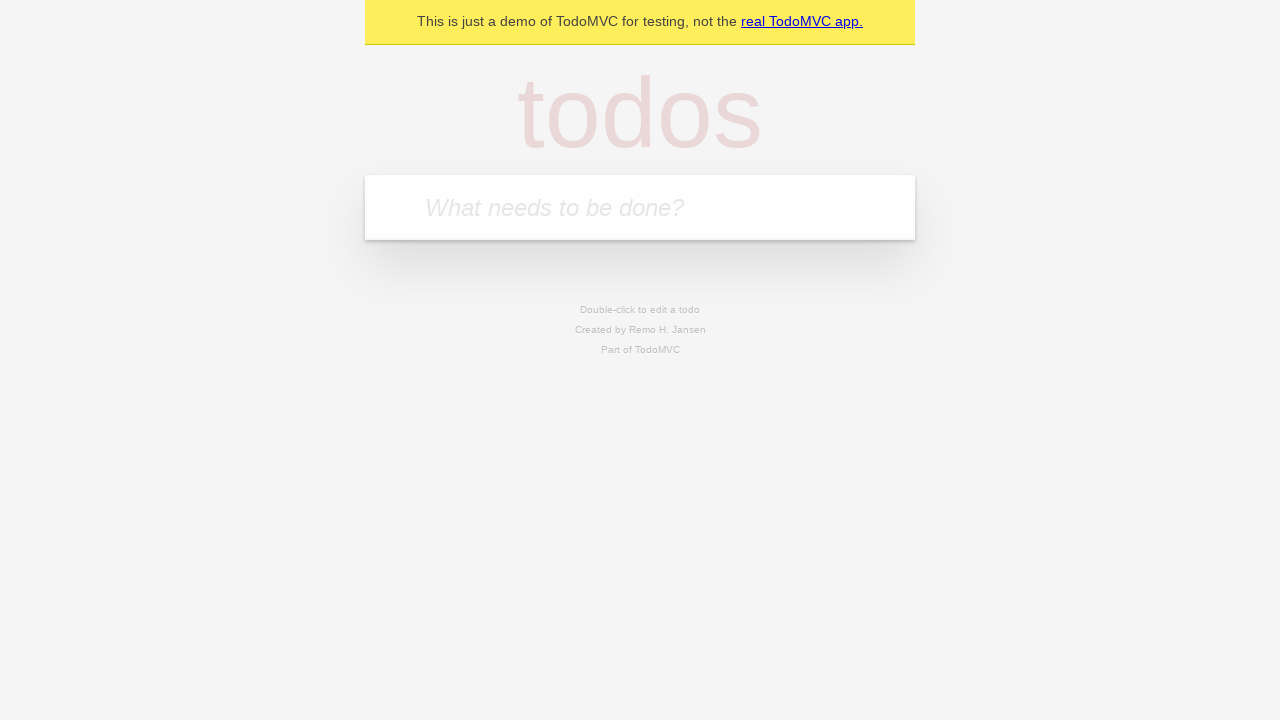

Filled first todo with 'buy some cheese' on internal:attr=[placeholder="What needs to be done?"i]
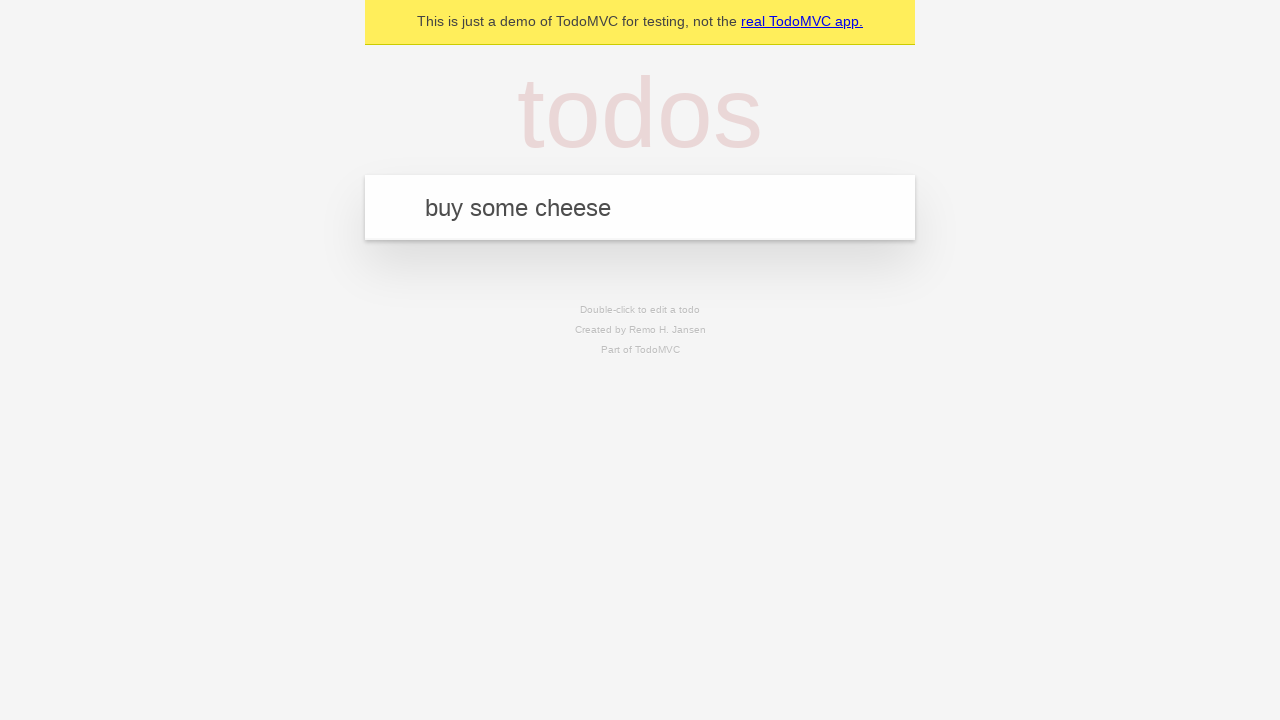

Pressed Enter to add first todo on internal:attr=[placeholder="What needs to be done?"i]
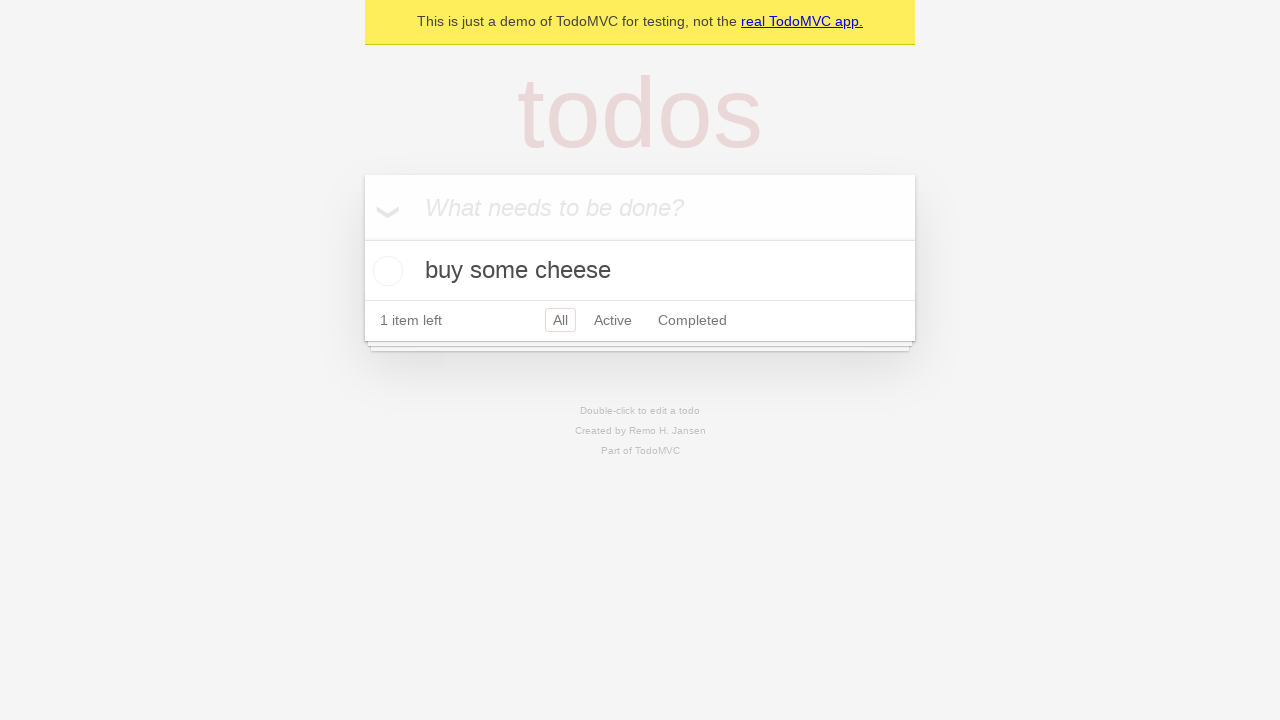

Filled second todo with 'feed the cat' on internal:attr=[placeholder="What needs to be done?"i]
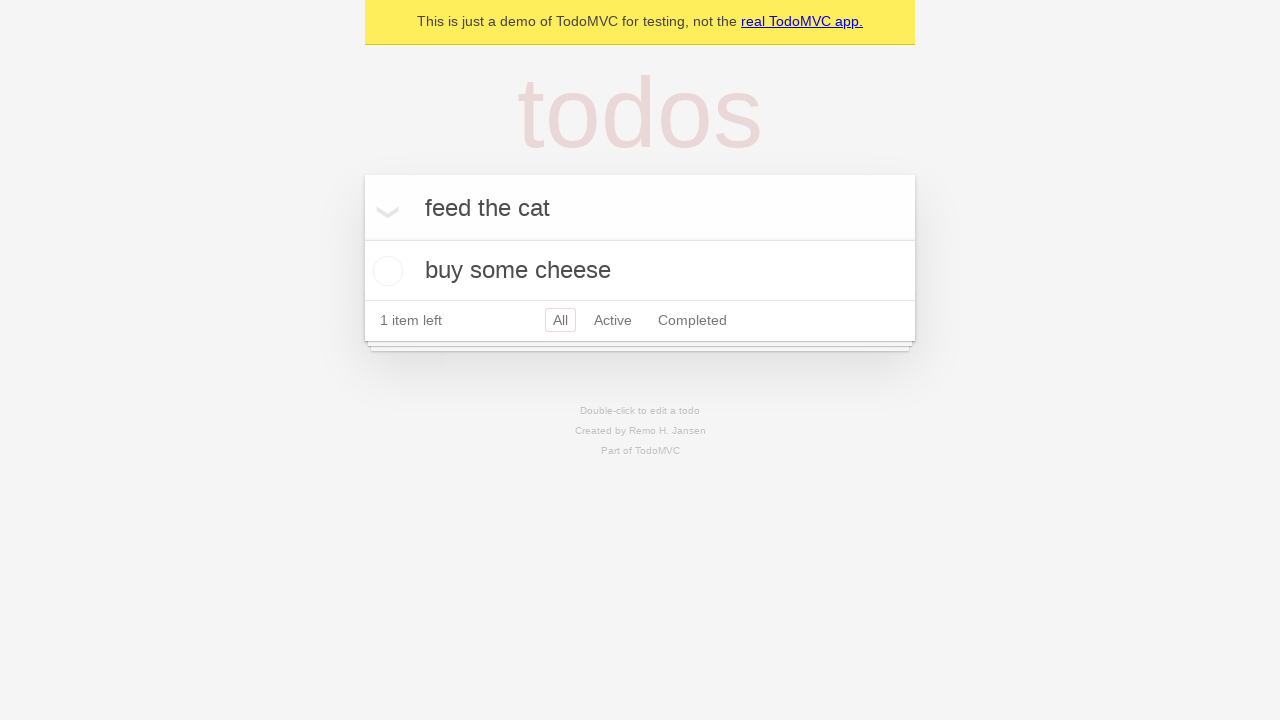

Pressed Enter to add second todo on internal:attr=[placeholder="What needs to be done?"i]
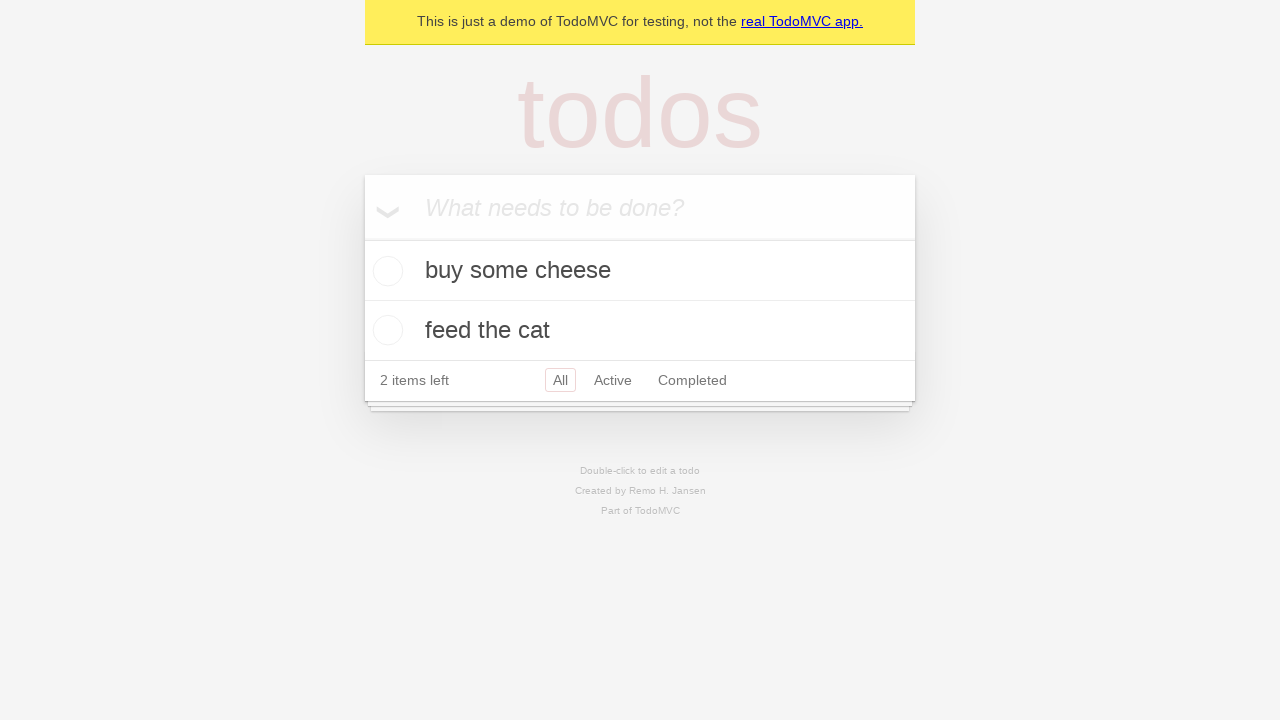

Filled third todo with 'book a doctors appointment' on internal:attr=[placeholder="What needs to be done?"i]
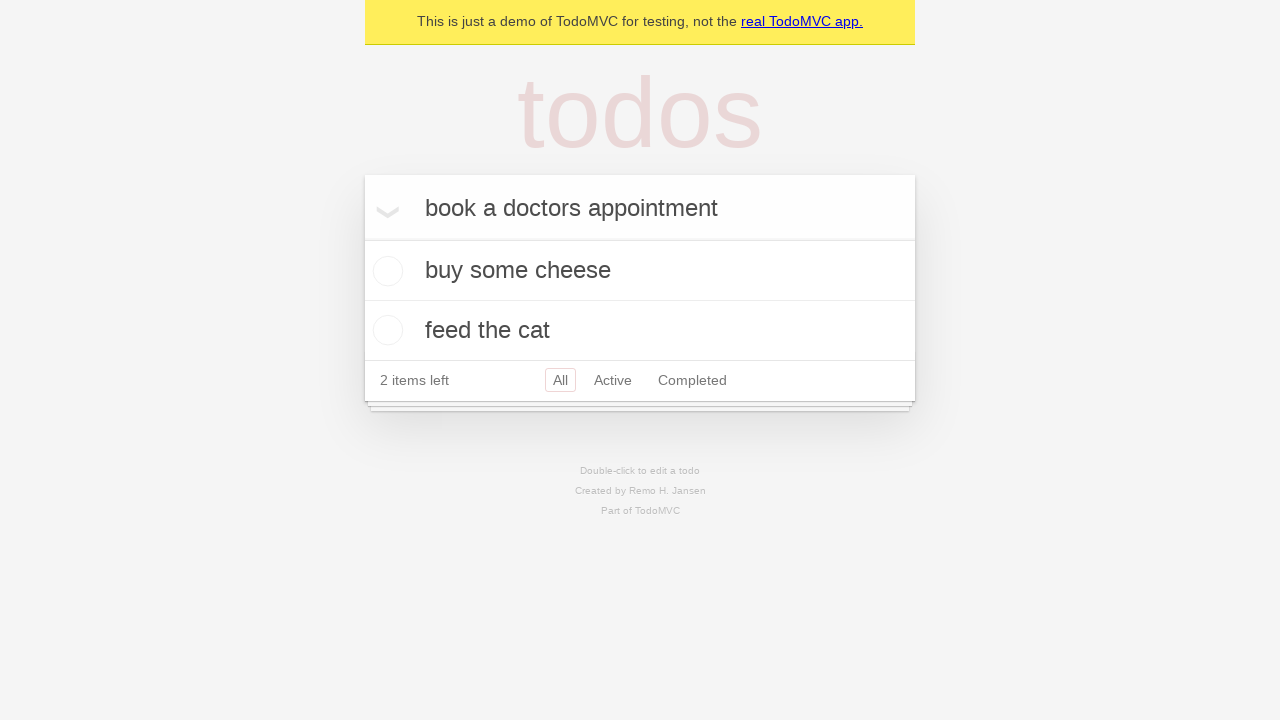

Pressed Enter to add third todo on internal:attr=[placeholder="What needs to be done?"i]
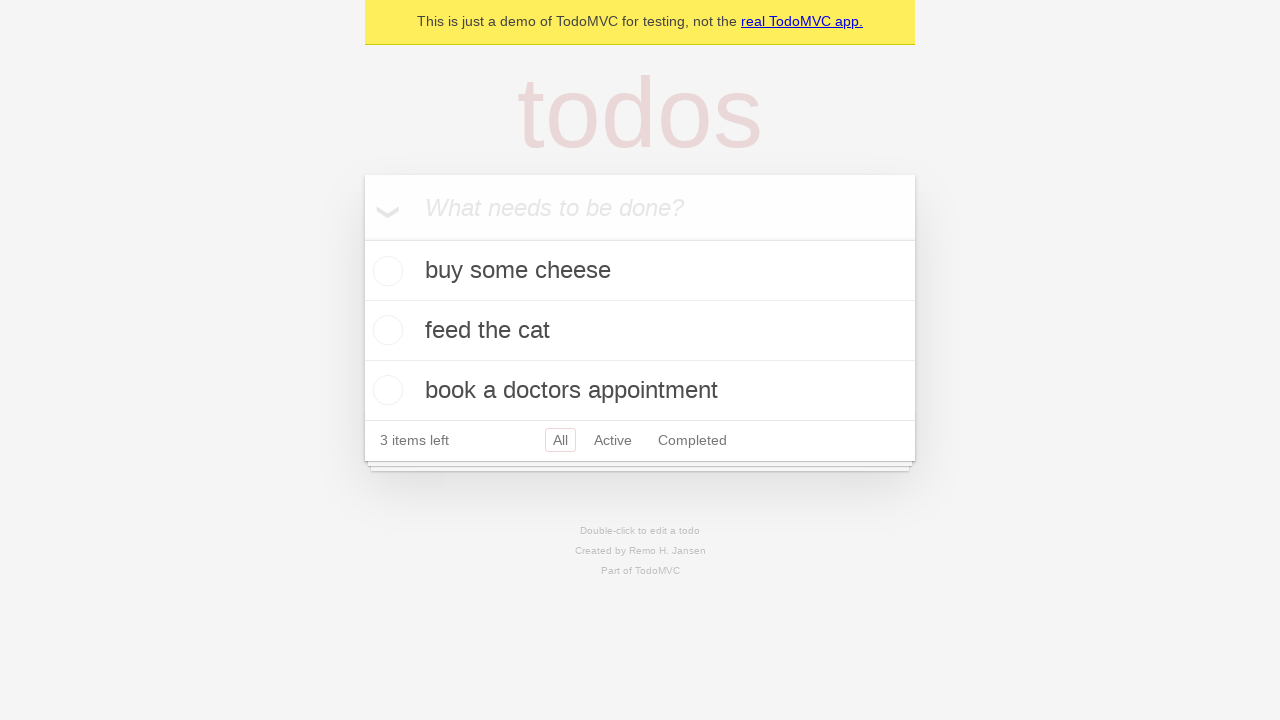

Waited for all 3 todos to be loaded
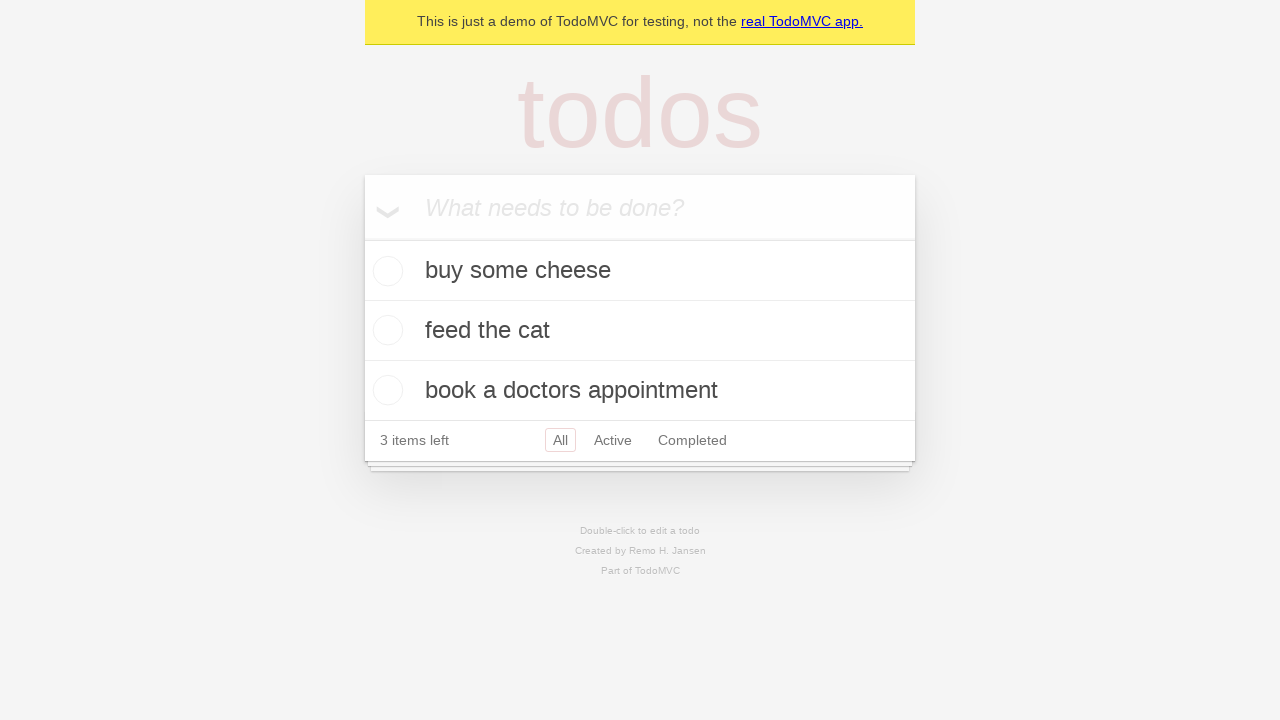

Checked 'Mark all as complete' toggle to mark all todos as complete at (362, 238) on internal:label="Mark all as complete"i
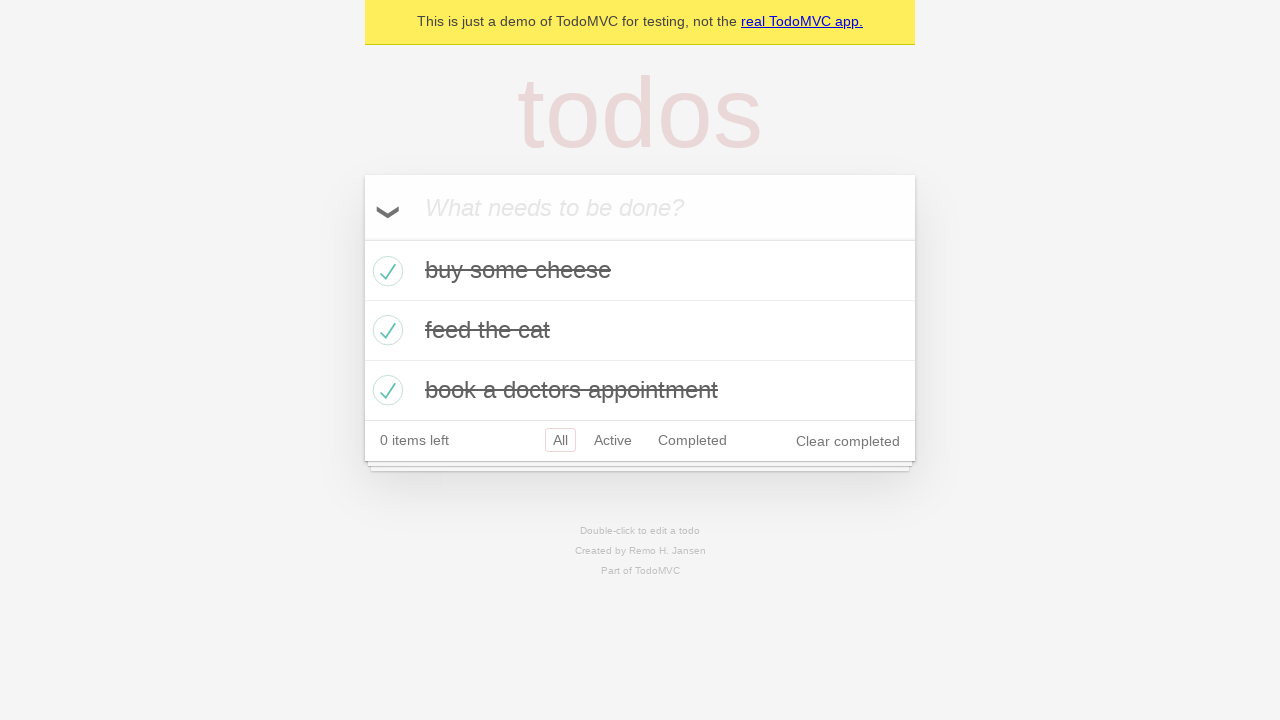

Unchecked 'Mark all as complete' toggle to clear completed state of all todos at (362, 238) on internal:label="Mark all as complete"i
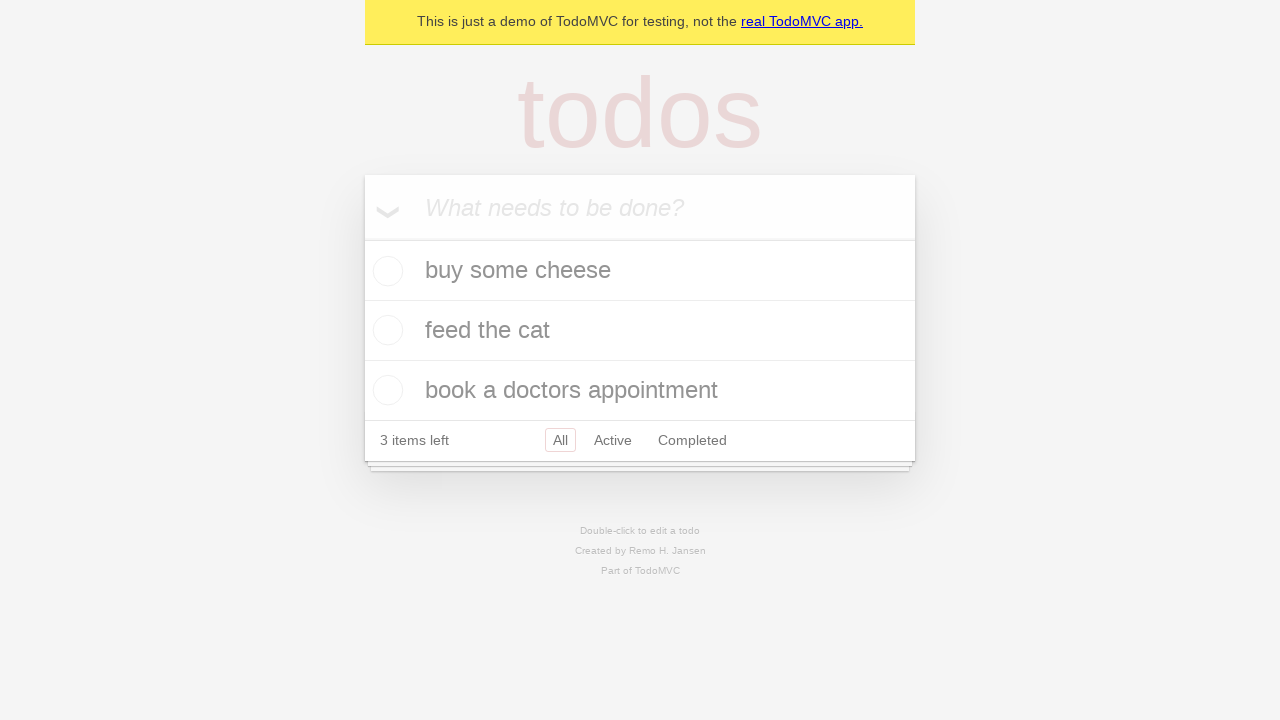

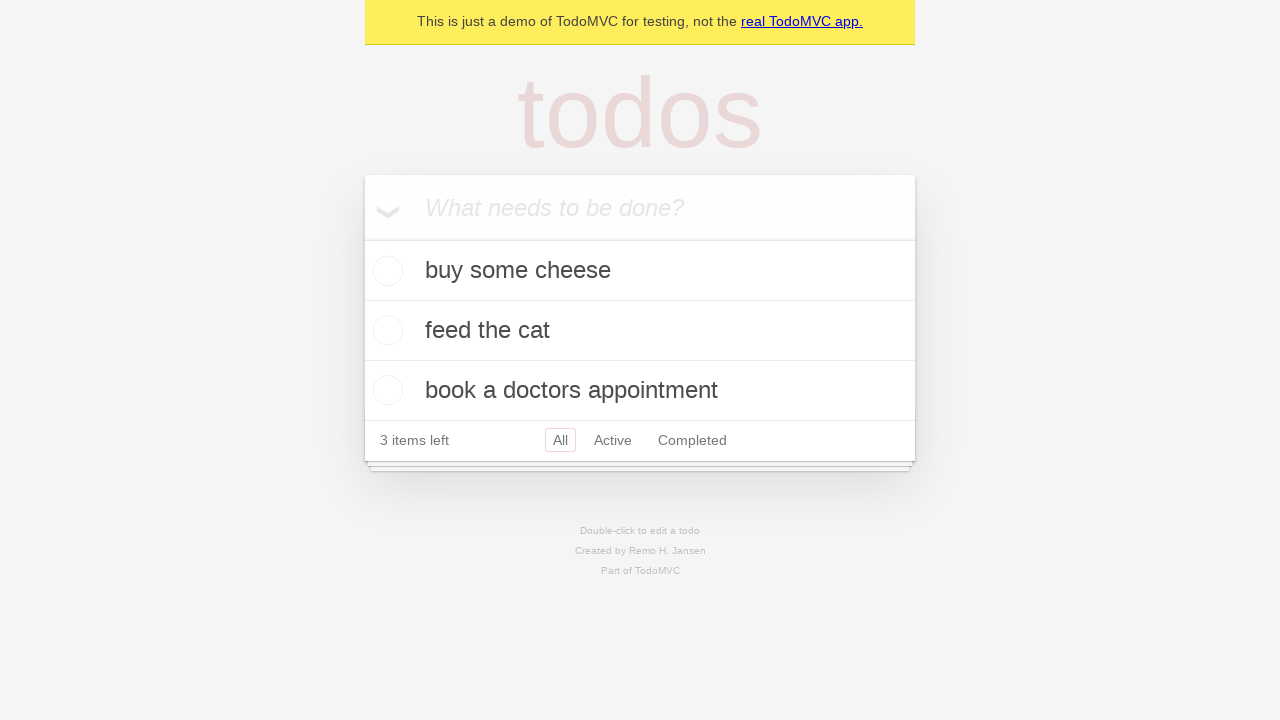